Tests clicking a button with a dynamic ID multiple times on the UI Test Automation Playground to verify the button can be located by its CSS class selector regardless of changing IDs

Starting URL: http://uitestingplayground.com/dynamicid

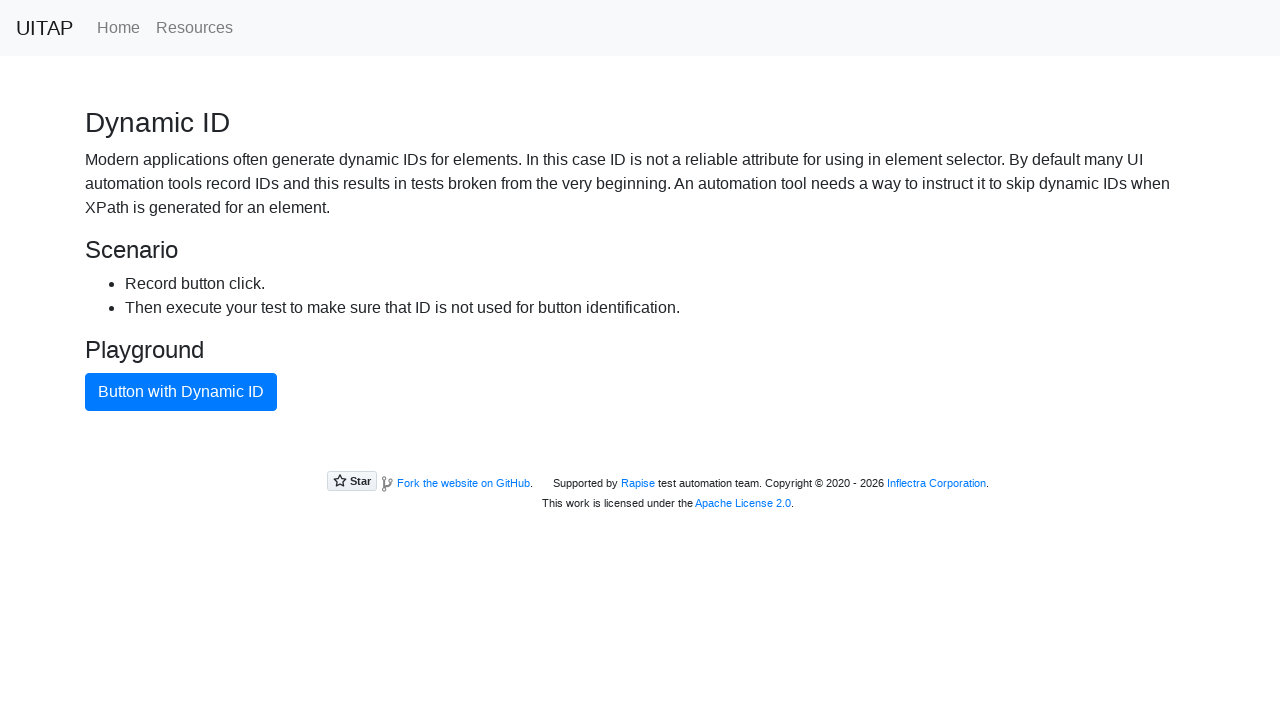

Clicked button with dynamic ID using CSS class selector (button.btn.btn-primary) at (181, 392) on button.btn.btn-primary
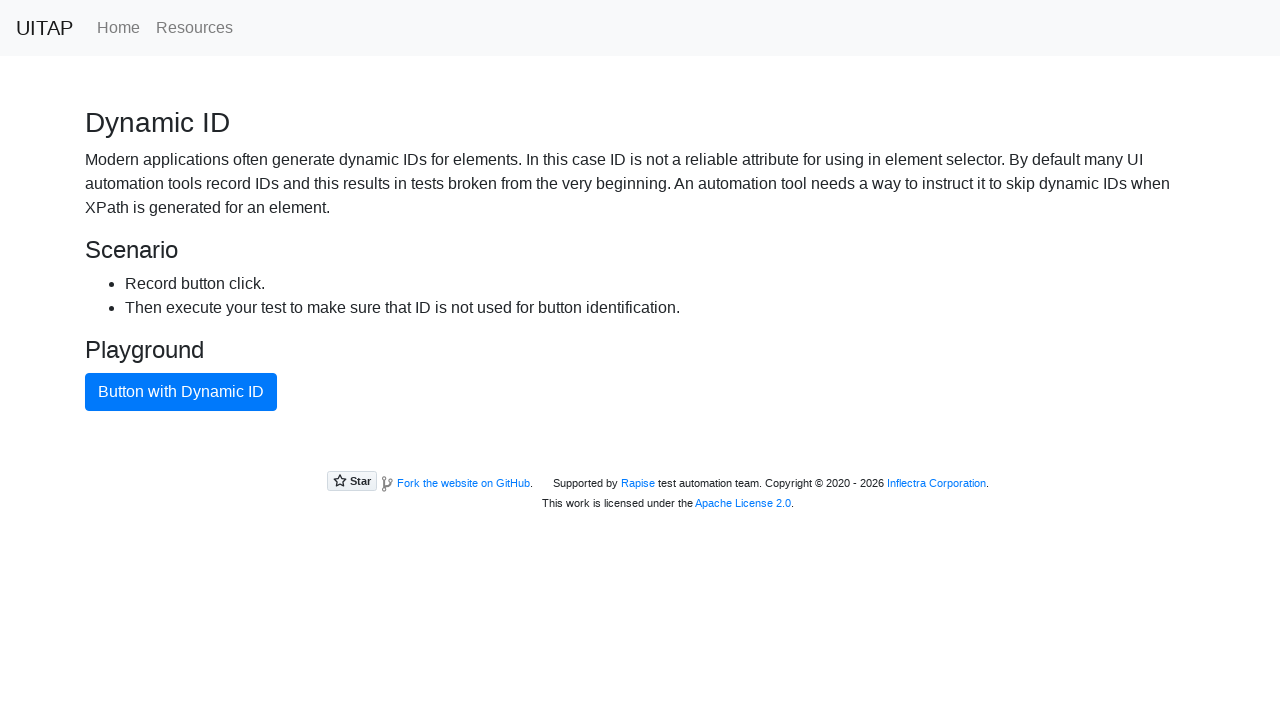

Clicked button with dynamic ID using CSS class selector (button.btn.btn-primary) at (181, 392) on button.btn.btn-primary
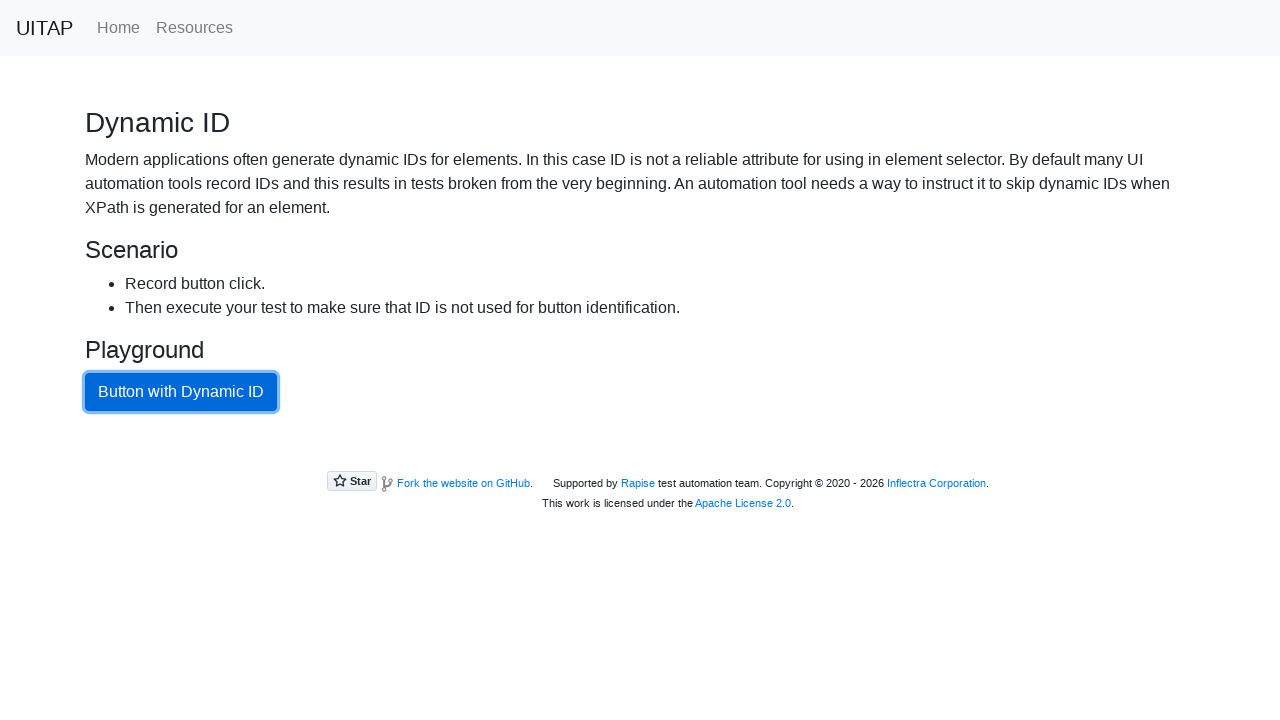

Clicked button with dynamic ID using CSS class selector (button.btn.btn-primary) at (181, 392) on button.btn.btn-primary
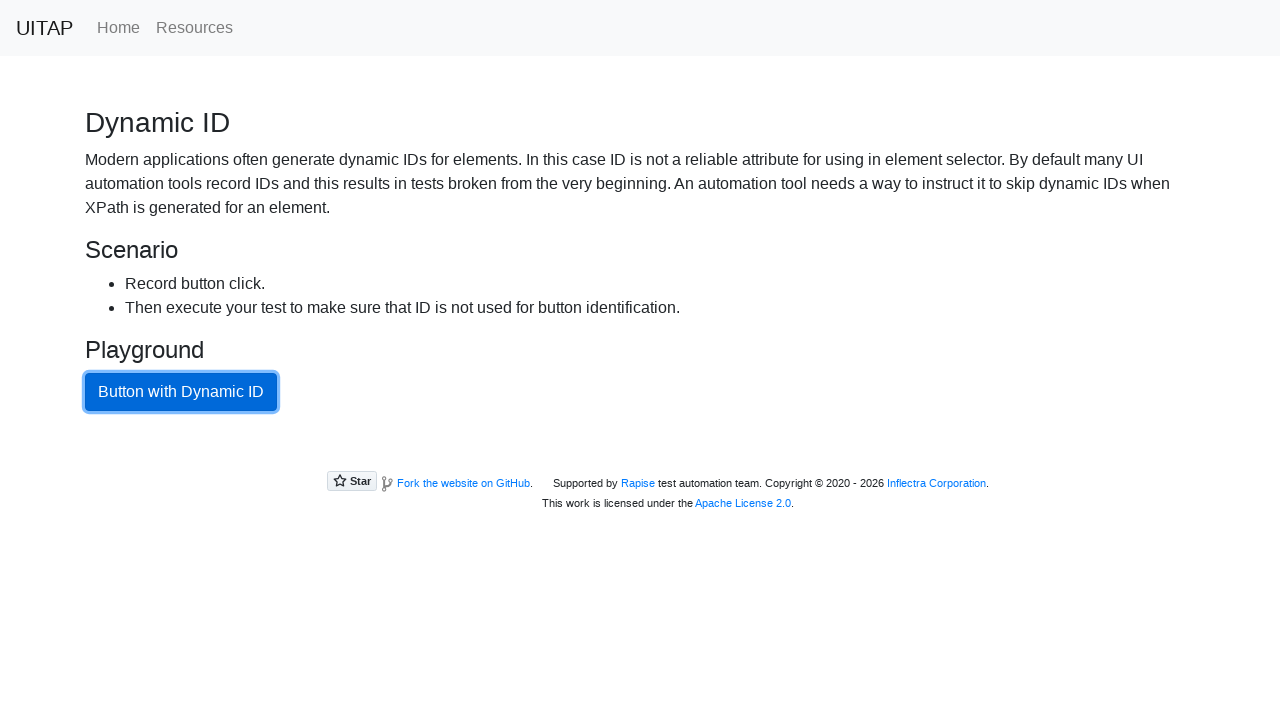

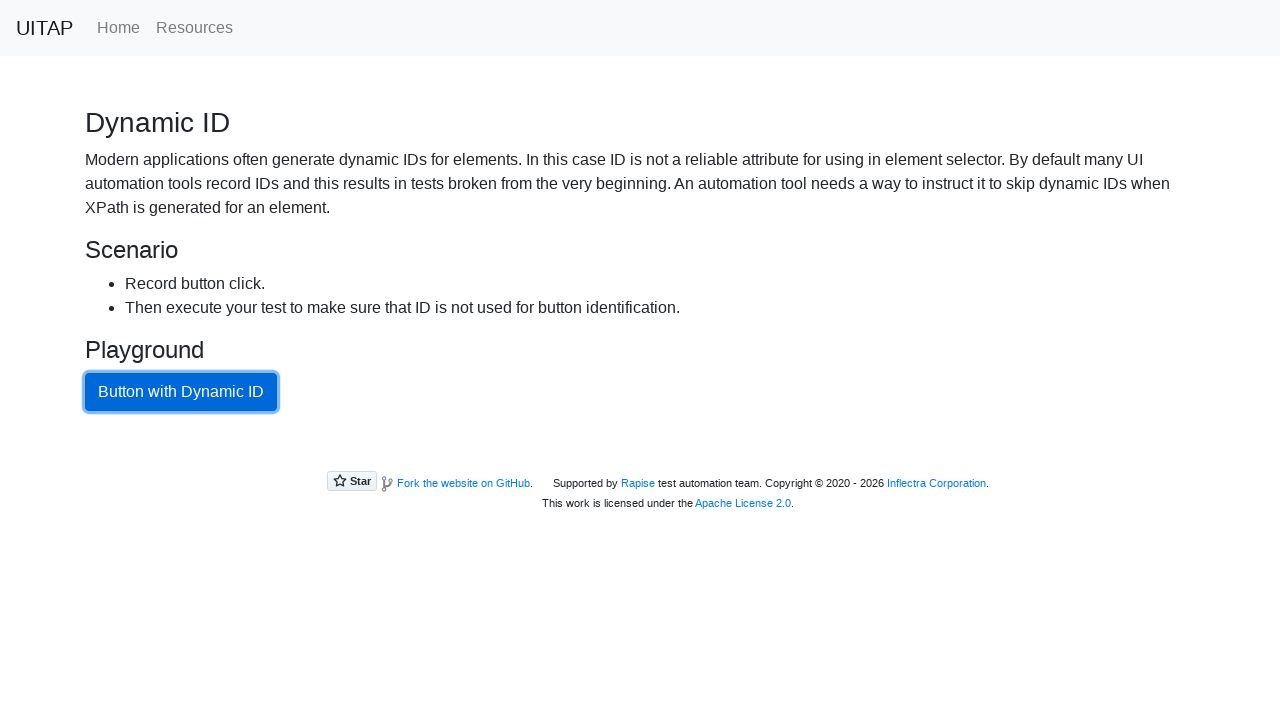